Tests handling of JavaScript prompt boxes by entering text, accepting the prompt and verifying the response message, then dismissing a prompt and verifying the cancel message.

Starting URL: https://automationbysqatools.blogspot.com/2020/08/alerts.html

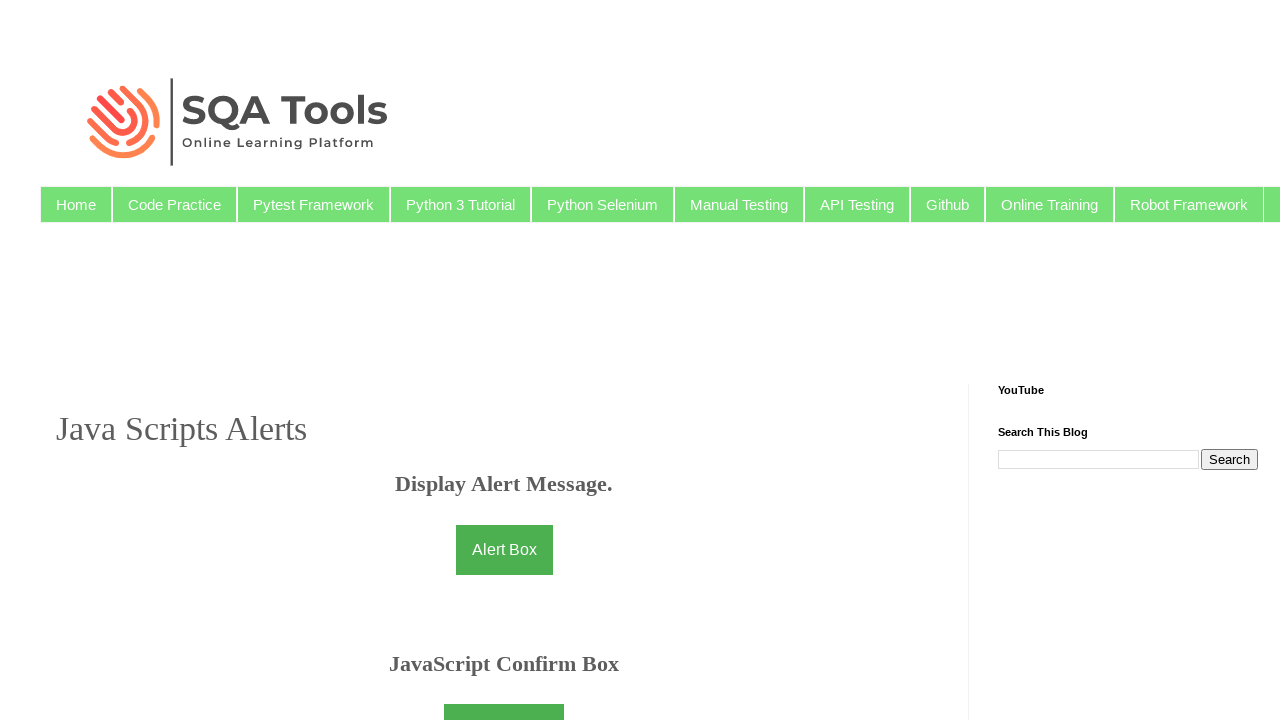

Set up dialog handler to accept prompt with 'SQA Tools'
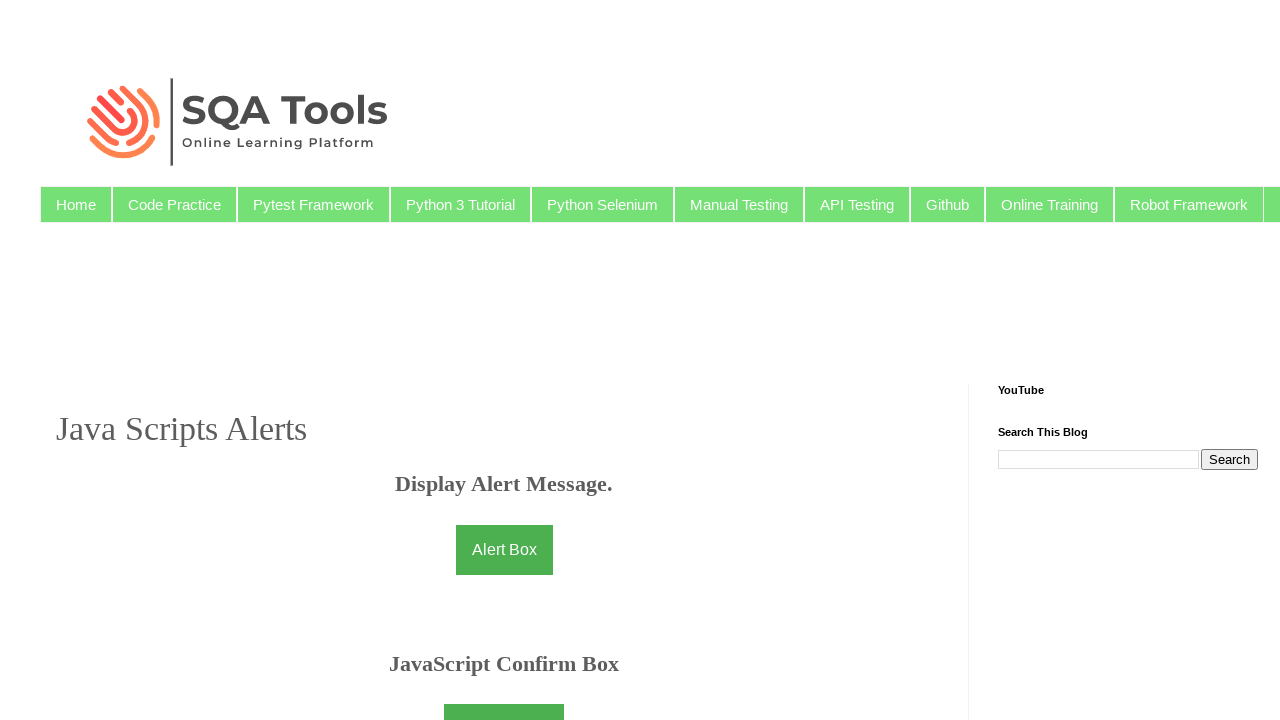

Clicked prompt button to show prompt box at (504, 360) on #promptbtn
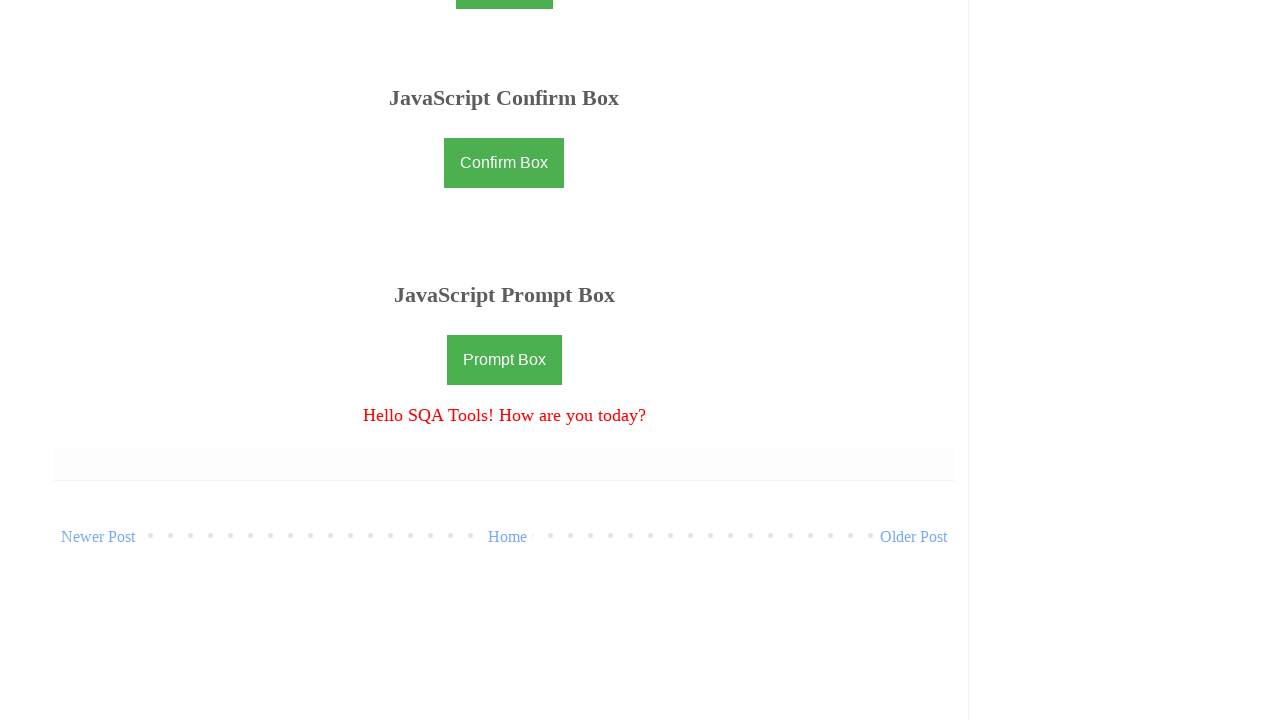

Waited for prompt response element to load
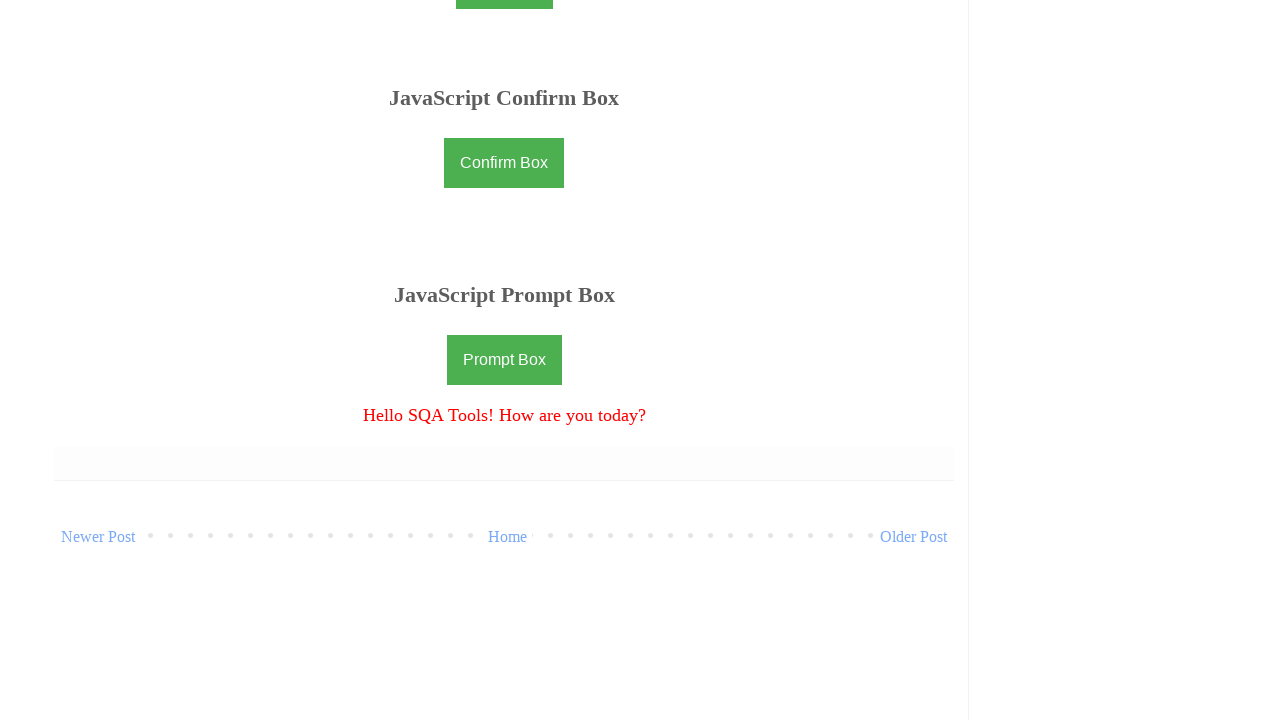

Waited 500ms for prompt response to be fully rendered
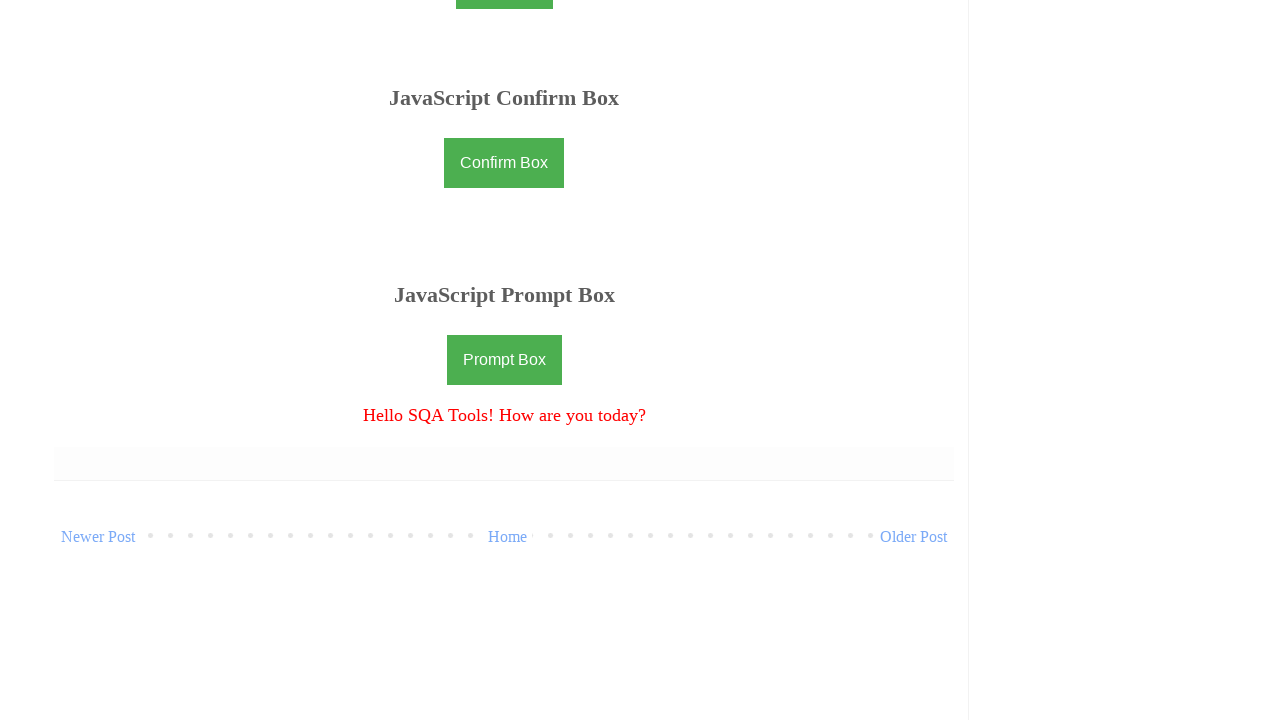

Verified prompt acceptance message: 'Hello SQA Tools! How are you today?'
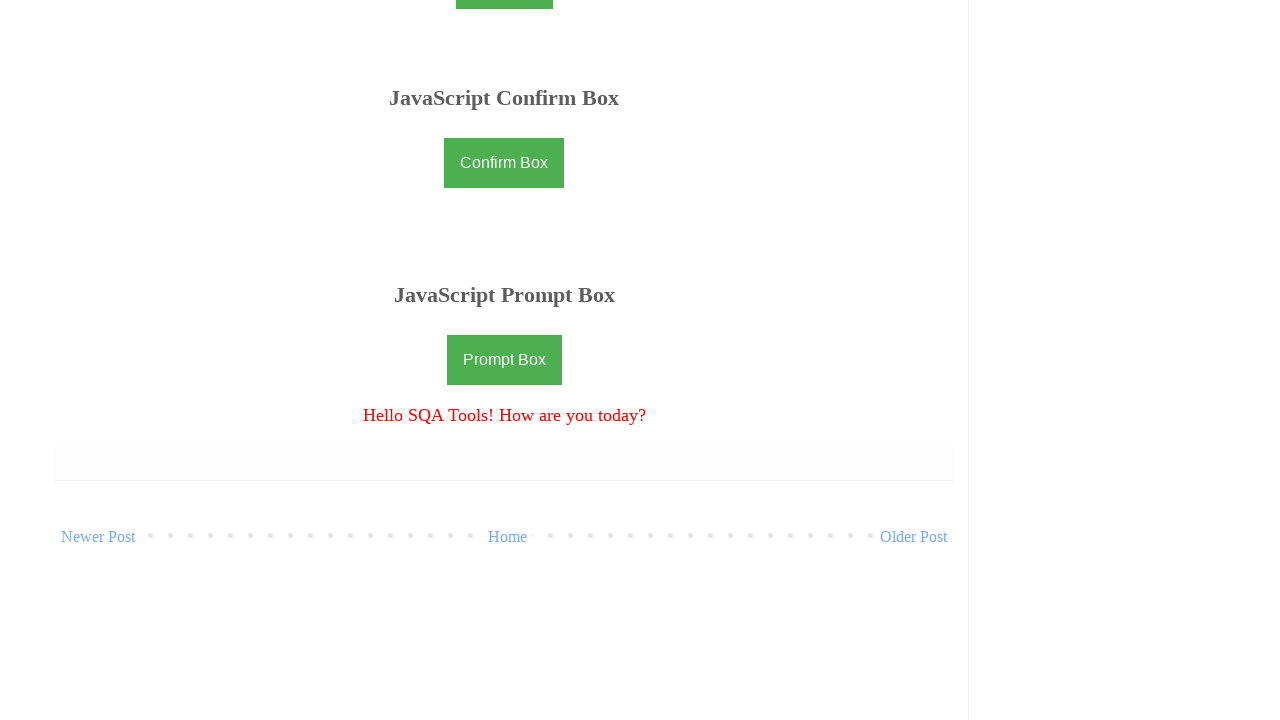

Set up dialog handler to dismiss the next prompt
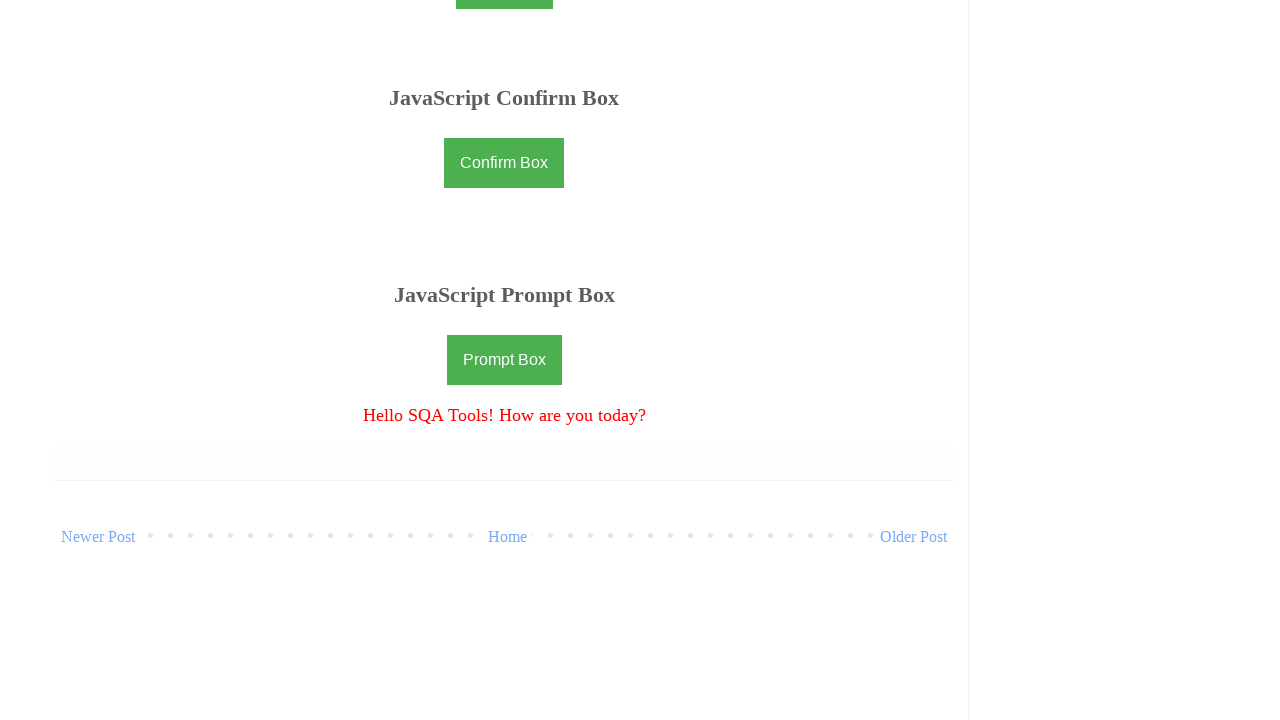

Clicked prompt button again to show second prompt box at (504, 360) on #promptbtn
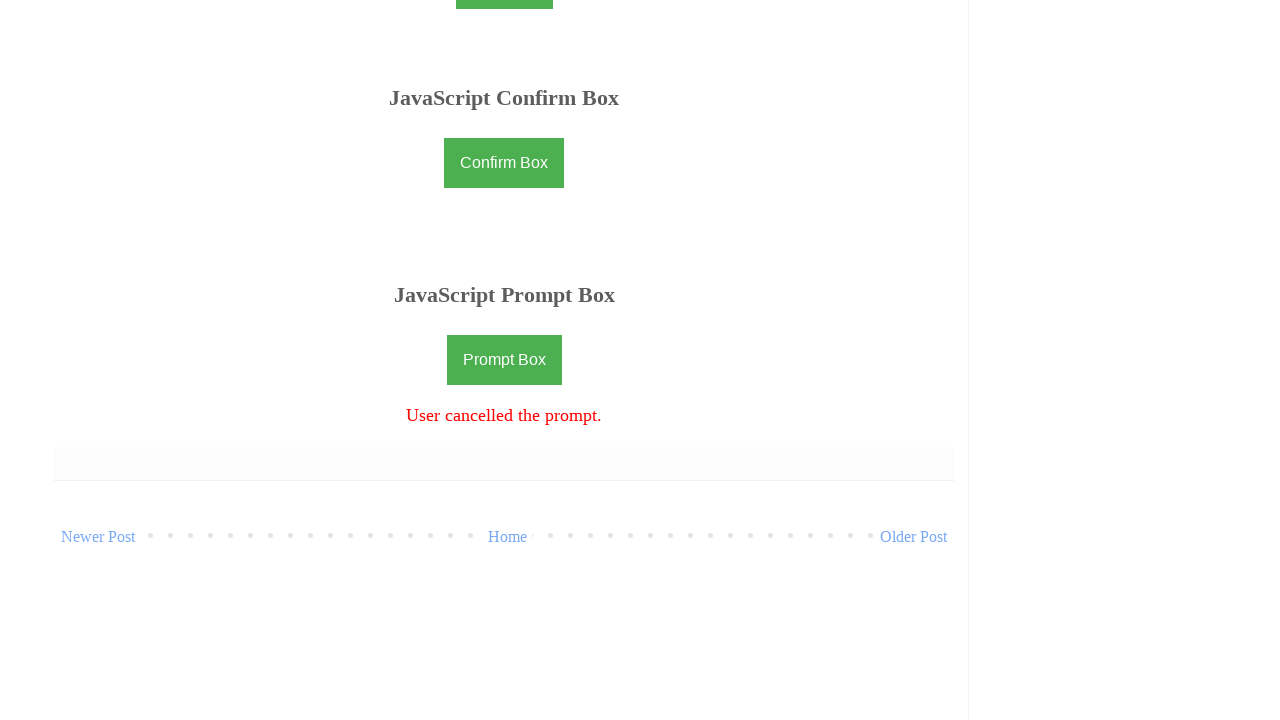

Waited 500ms for cancel response to be rendered
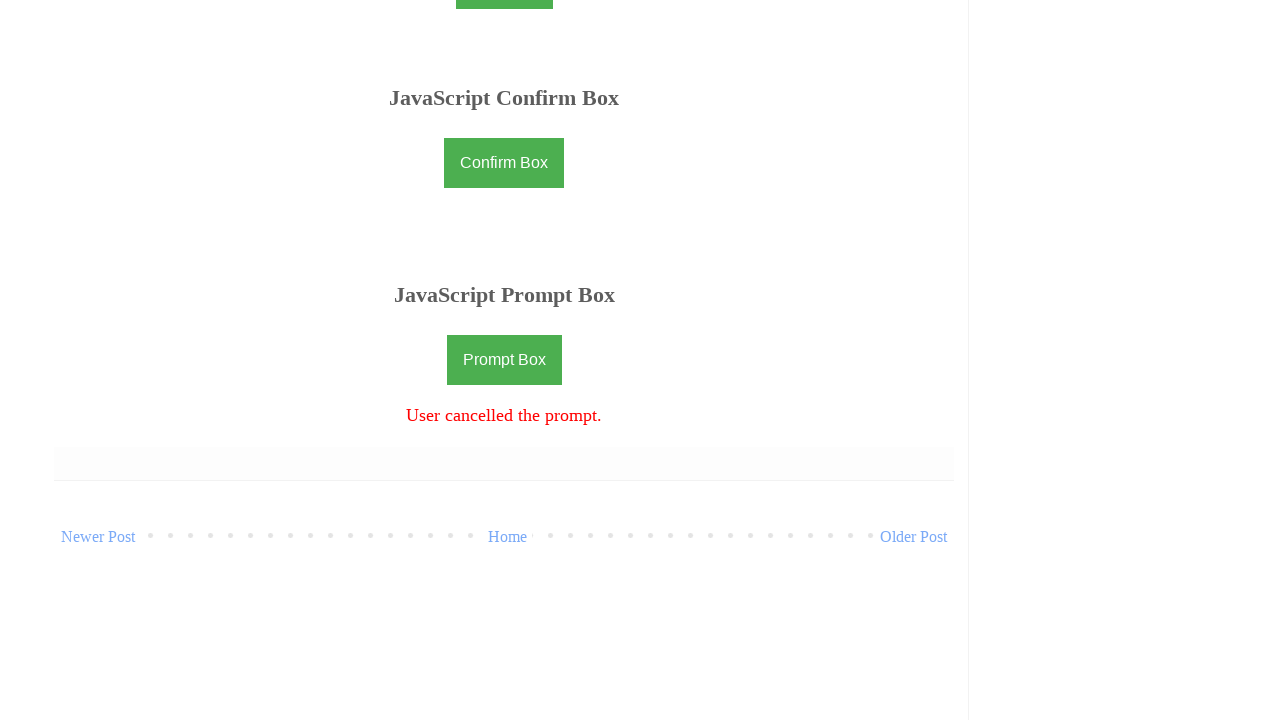

Verified prompt dismissal message: 'User cancelled the prompt.'
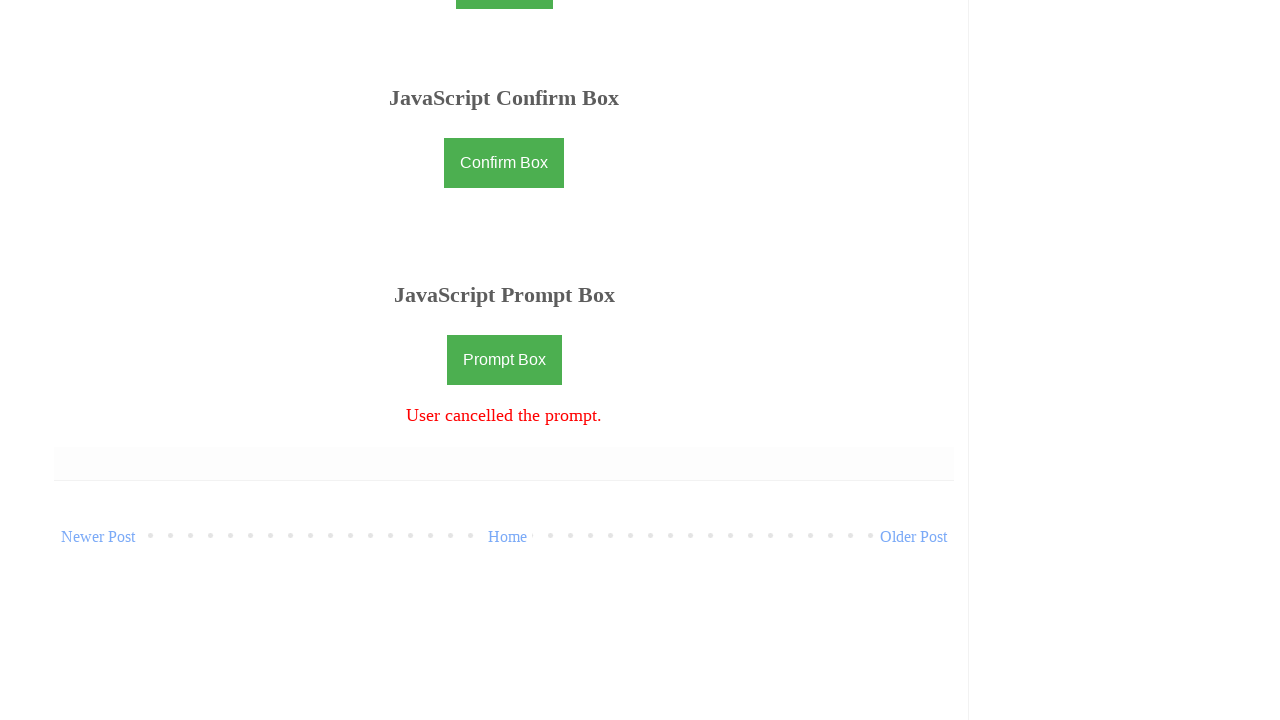

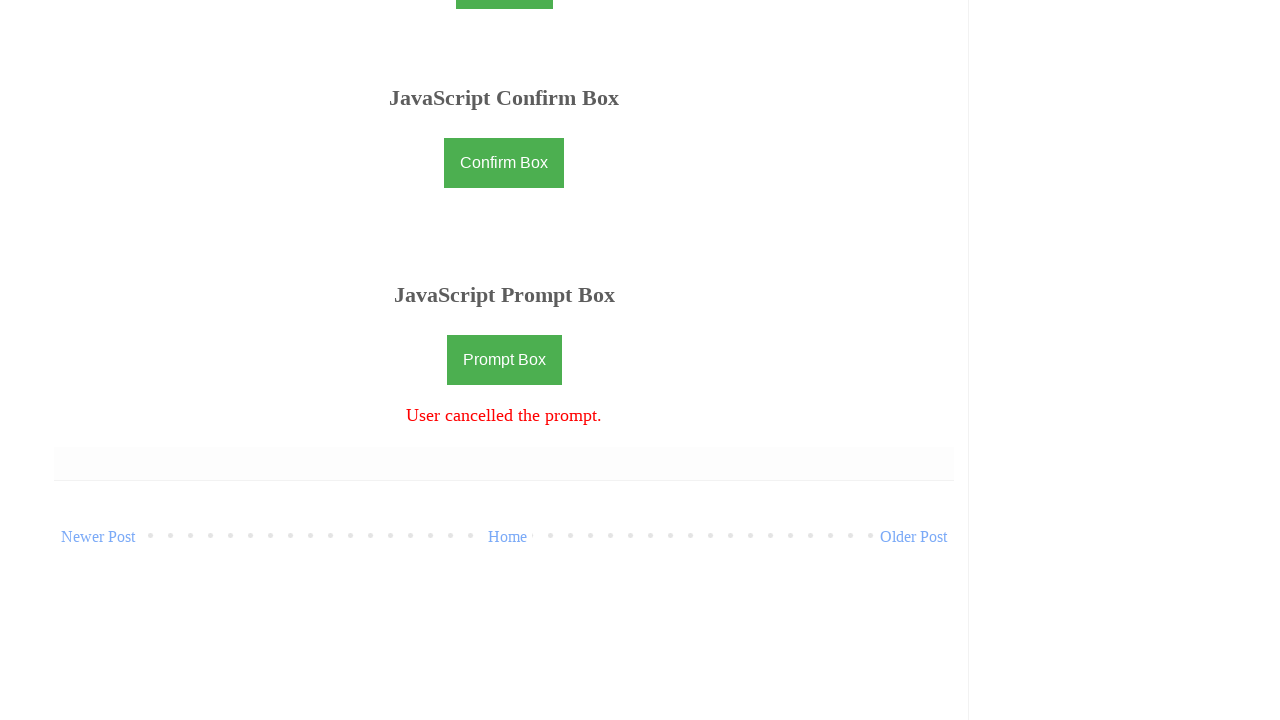